Tests that entering a valid number (66) between 50-100 with a decimal square root shows an alert with the correct result and no error

Starting URL: https://kristinek.github.io/site/tasks/enter_a_number

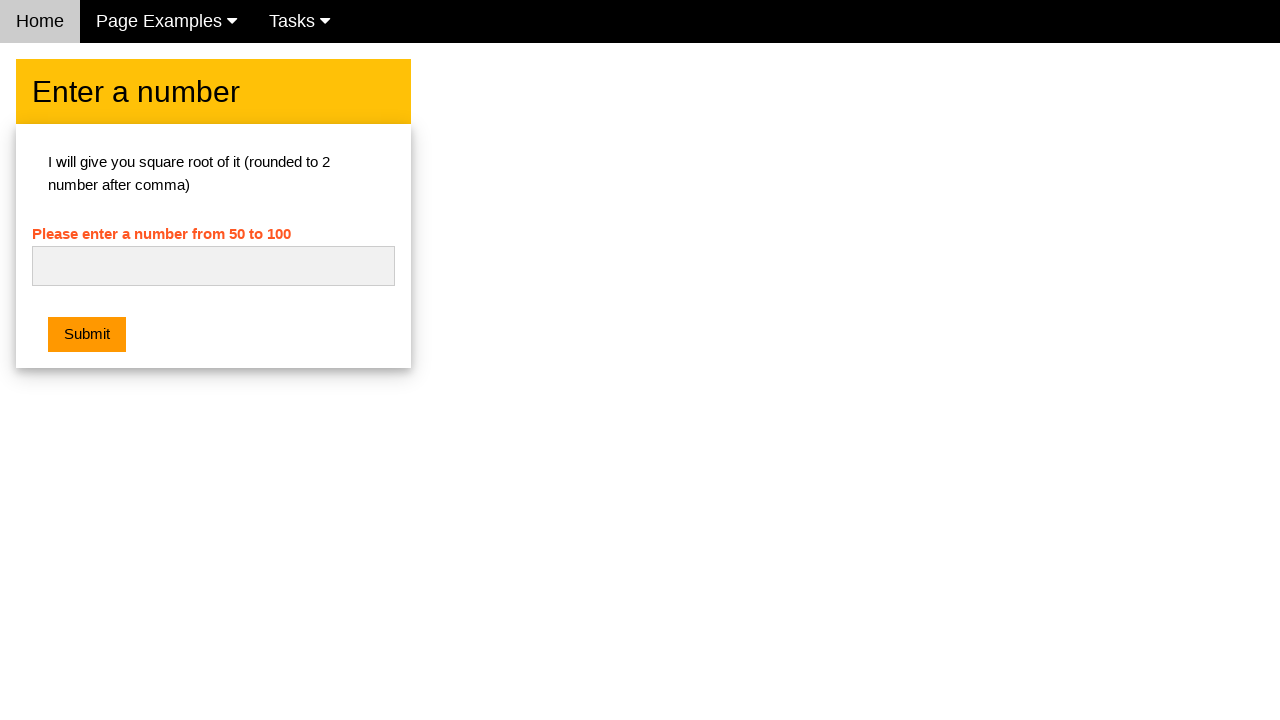

Filled input field with number 66 on #numb
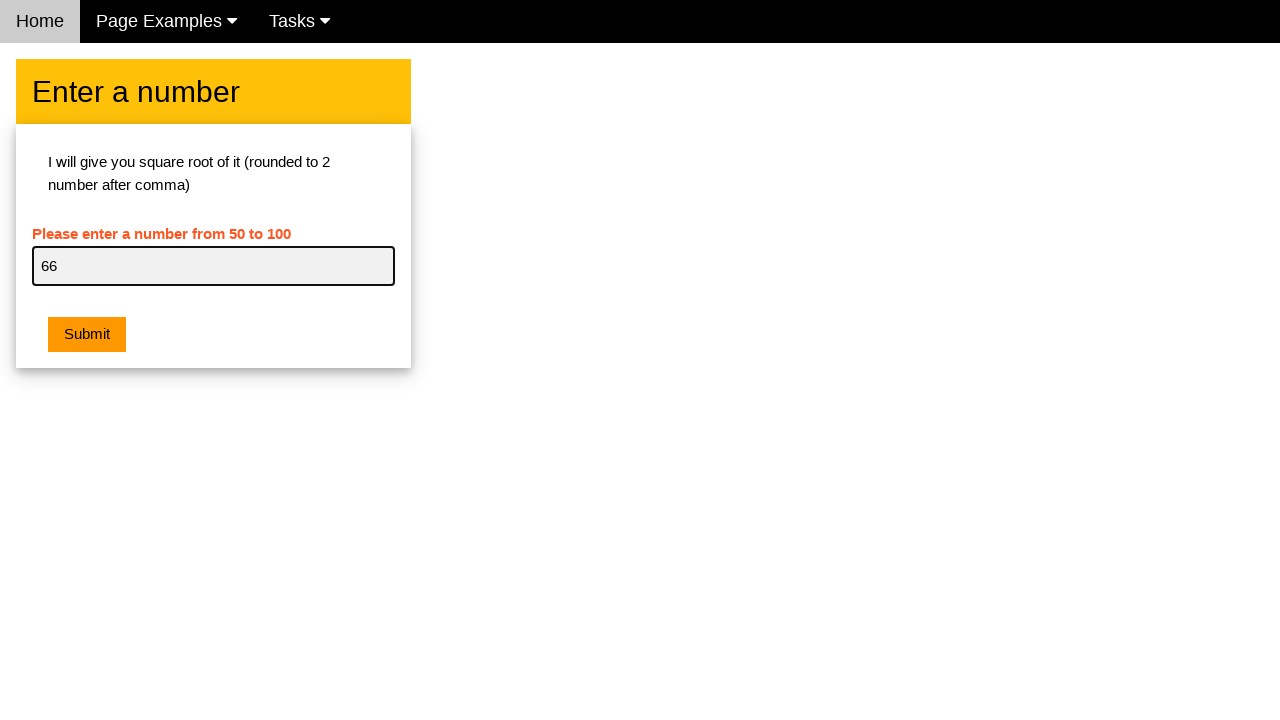

Clicked submit button at (87, 335) on button
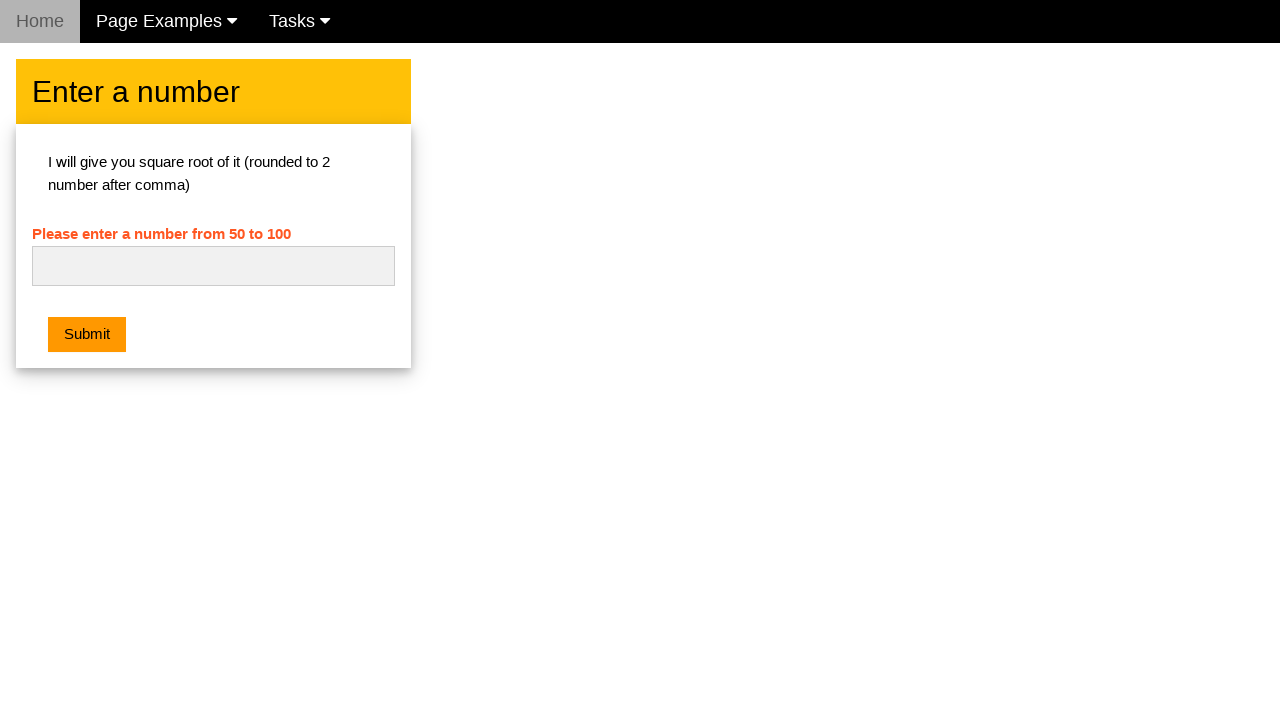

Set up dialog handler to accept alert
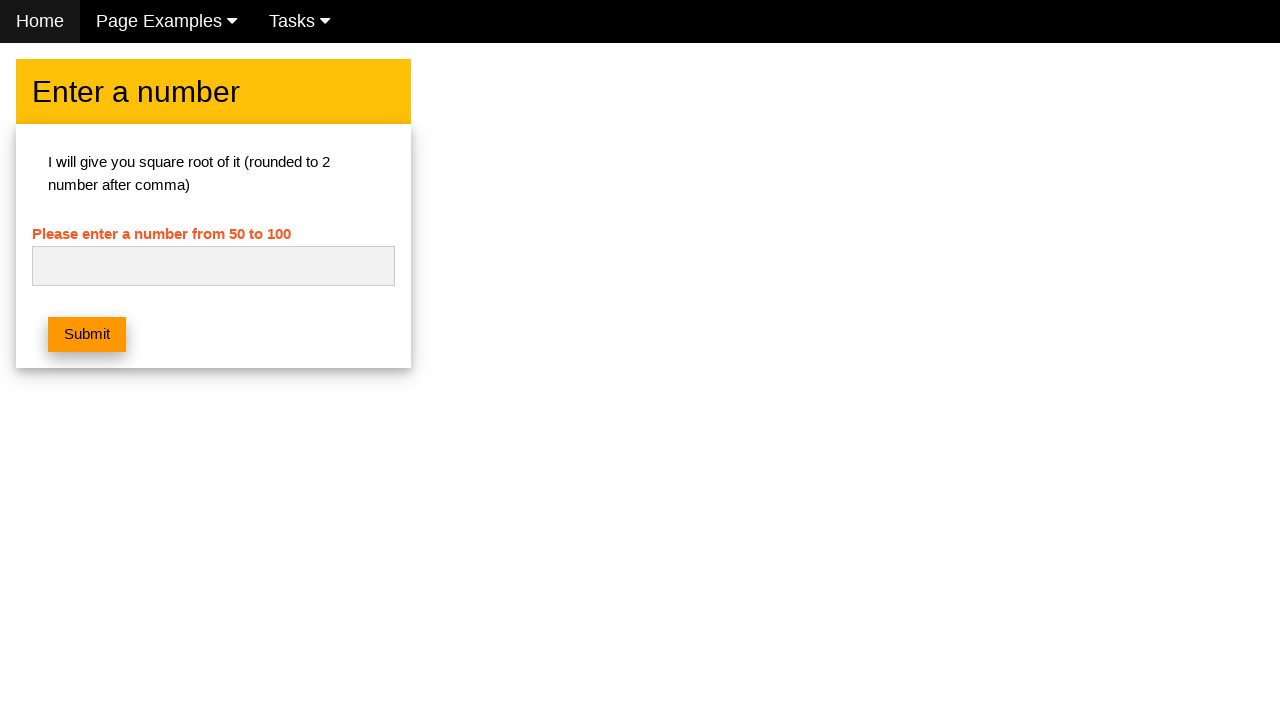

Waited 500ms for alert to be processed
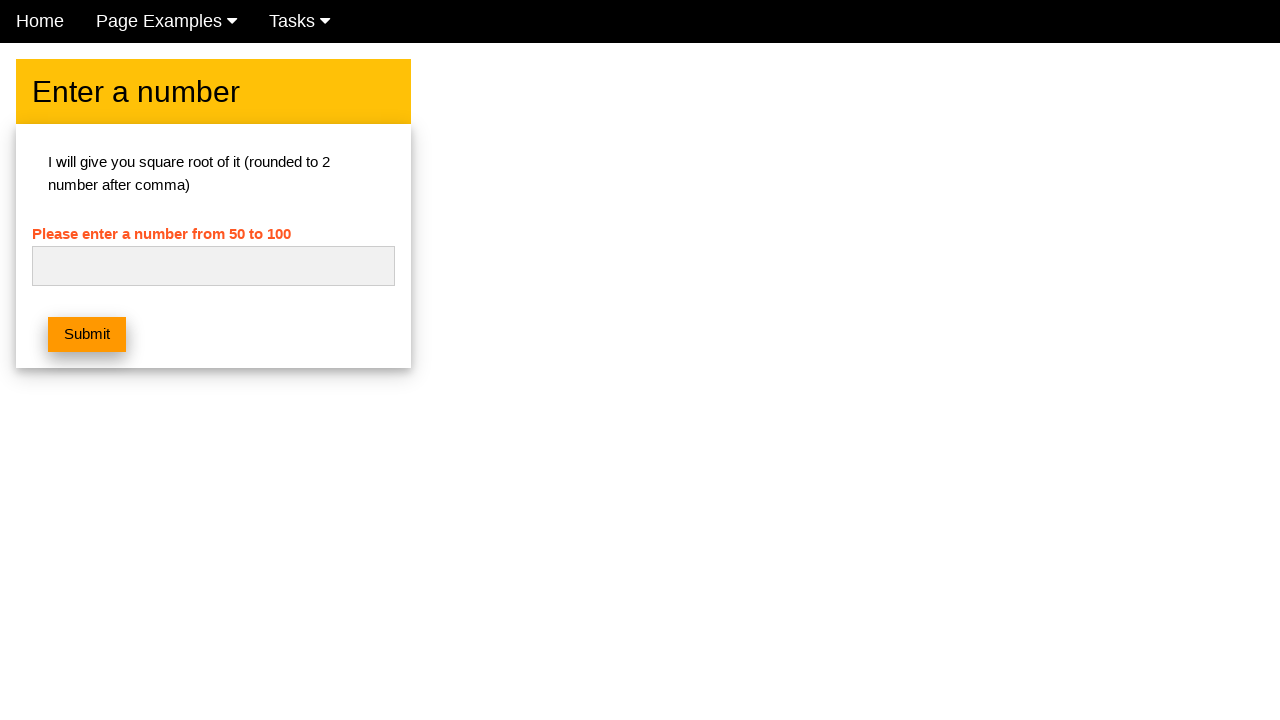

Verified no error message is displayed
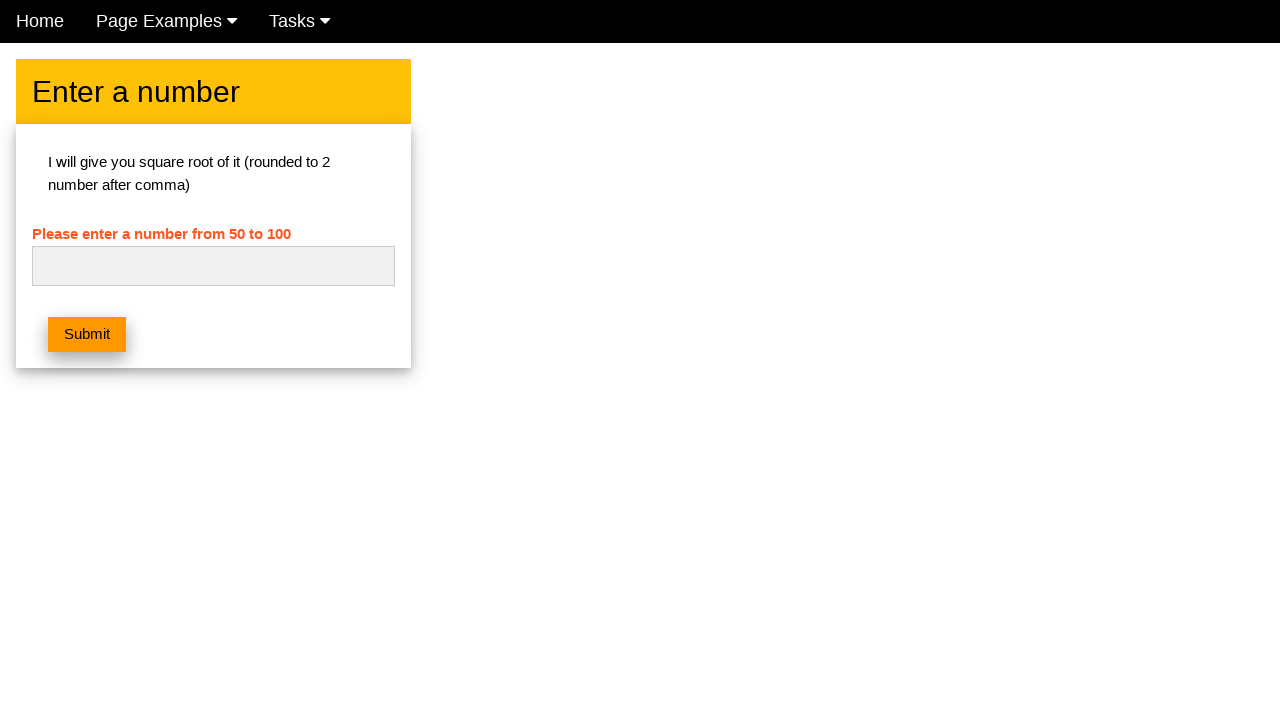

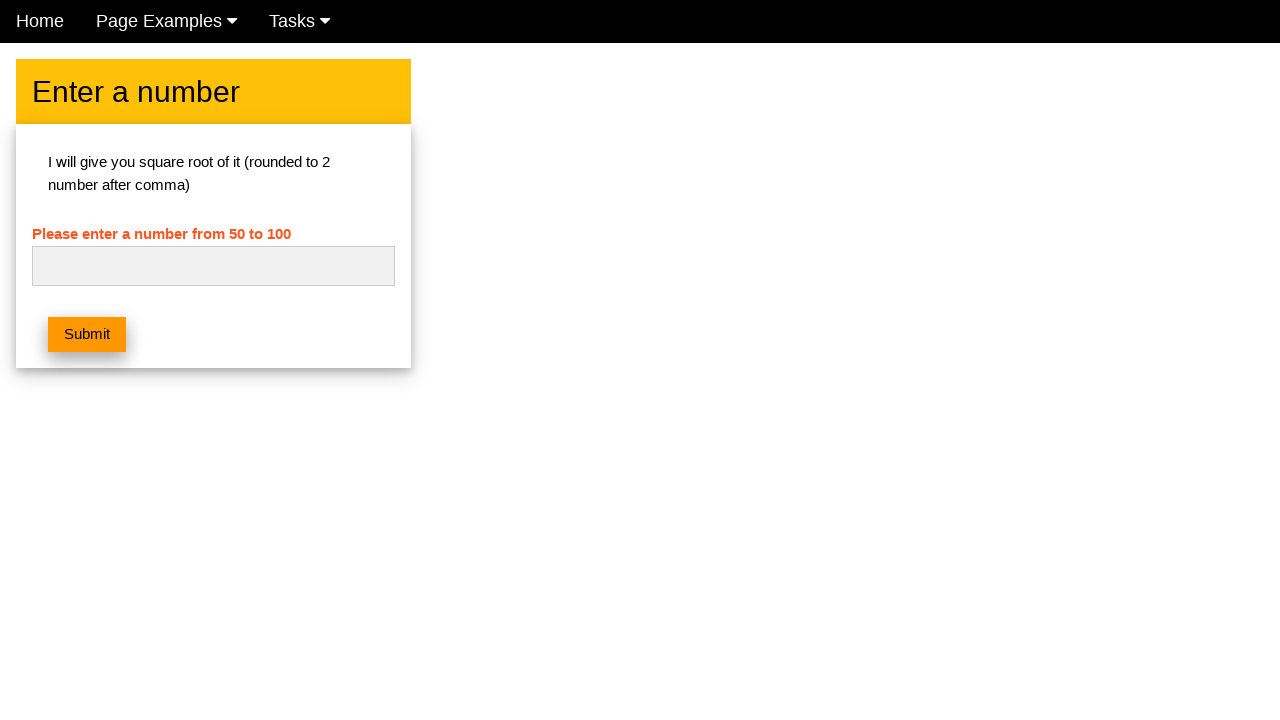